Tests a triple-level navigation menu by right-clicking to trigger a context menu, then hovering over nested menu items, and finally clicking on a submenu option.

Starting URL: http://deluxe-menu.com/popup-mode-sample.html

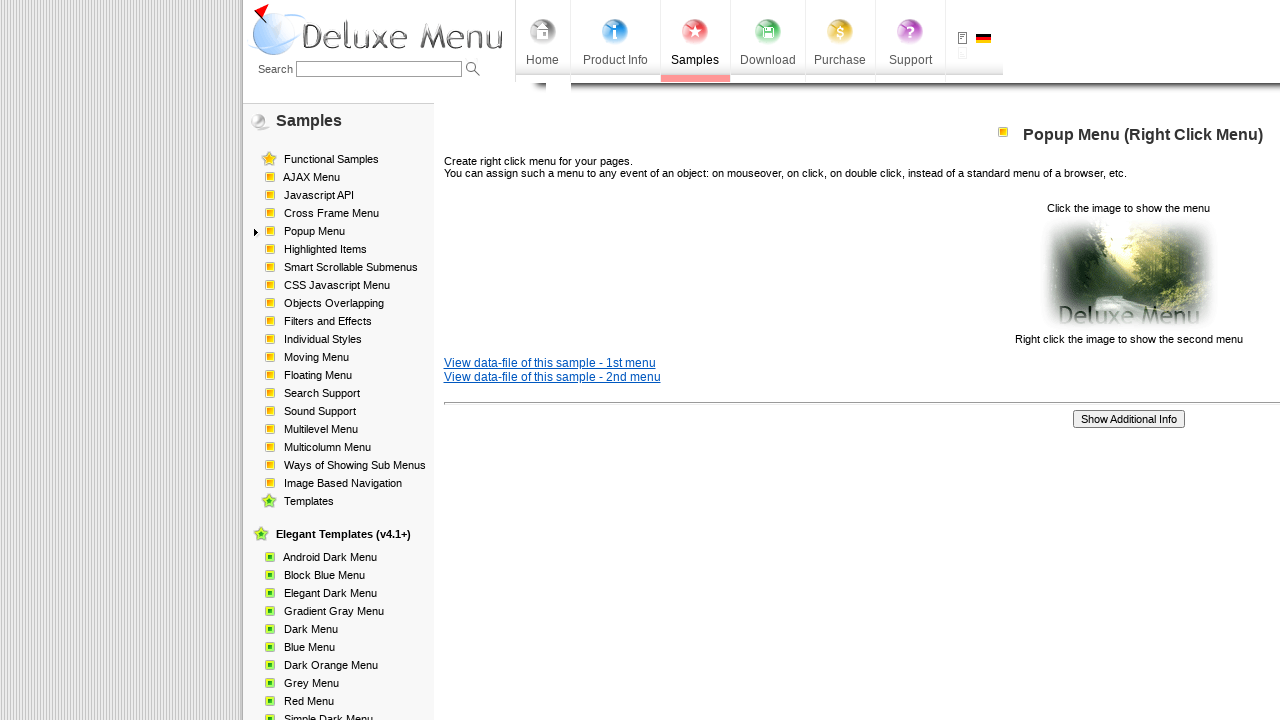

Right-clicked on menu trigger text to display context menu at (640, 274) on //p[contains(text(),'Click the image to show the menu')]
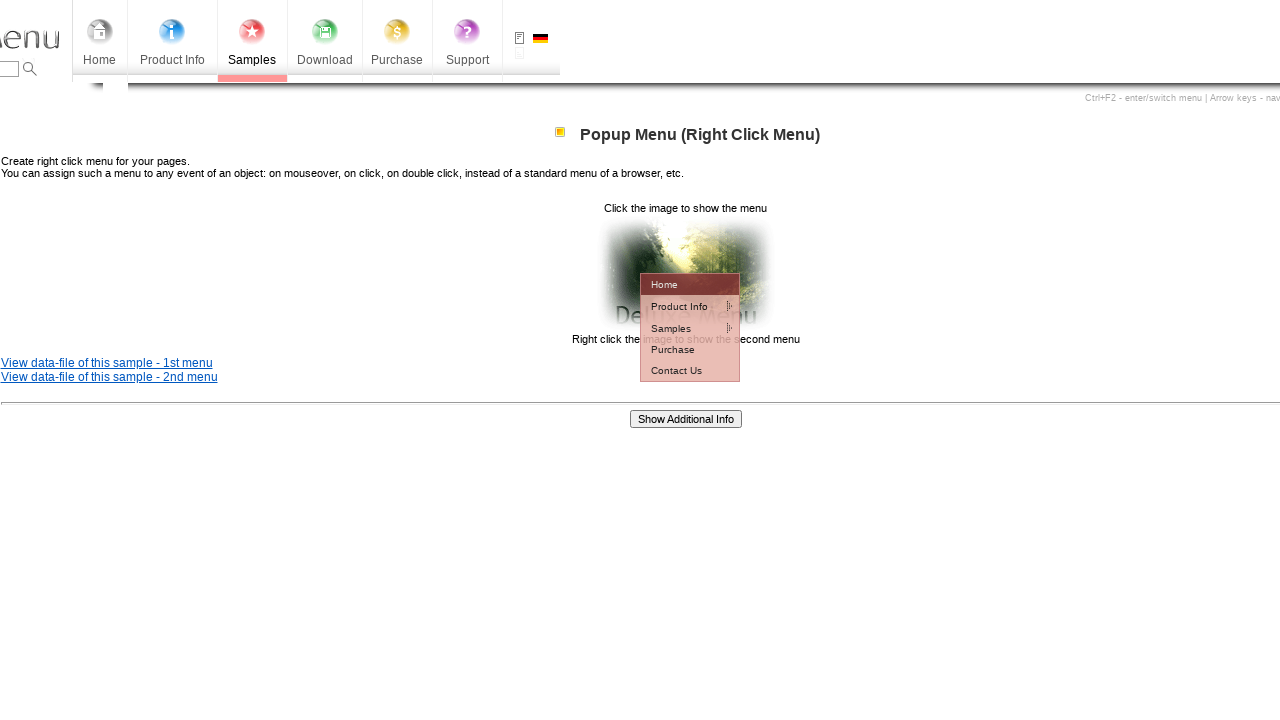

First-level menu item became visible
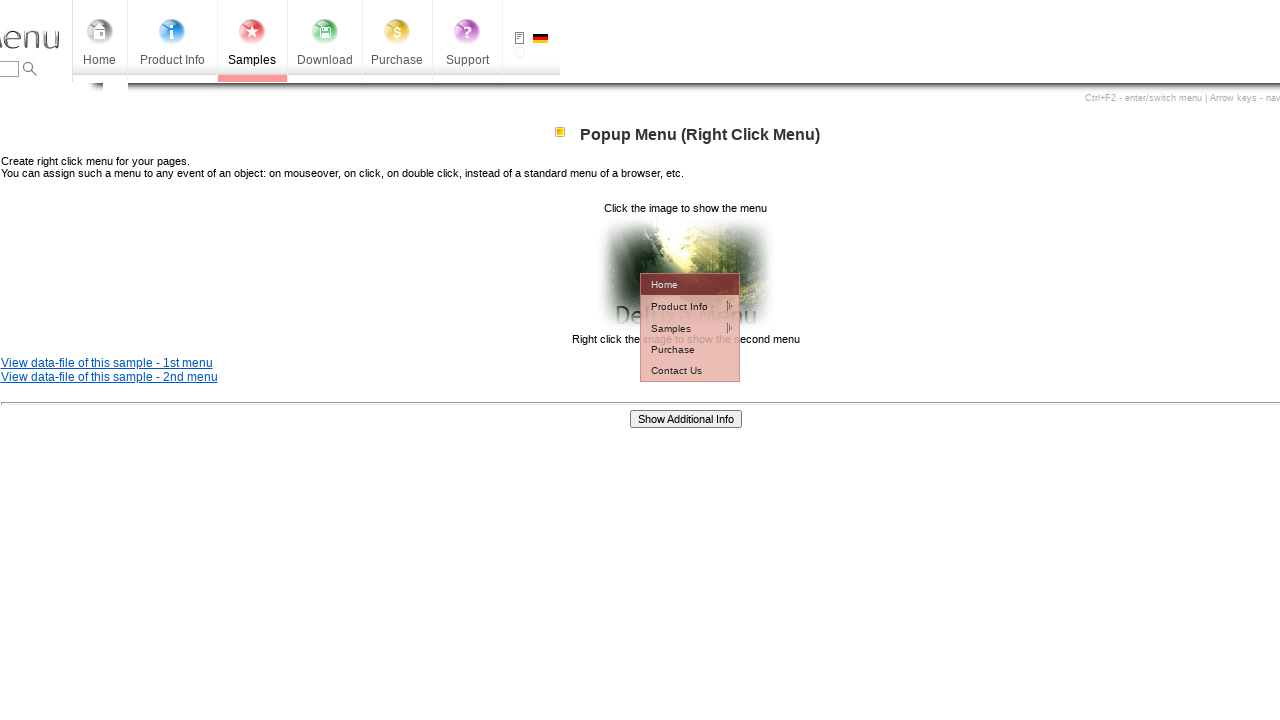

Hovered over first-level menu item at (677, 306) on #dm2m1i1tdT
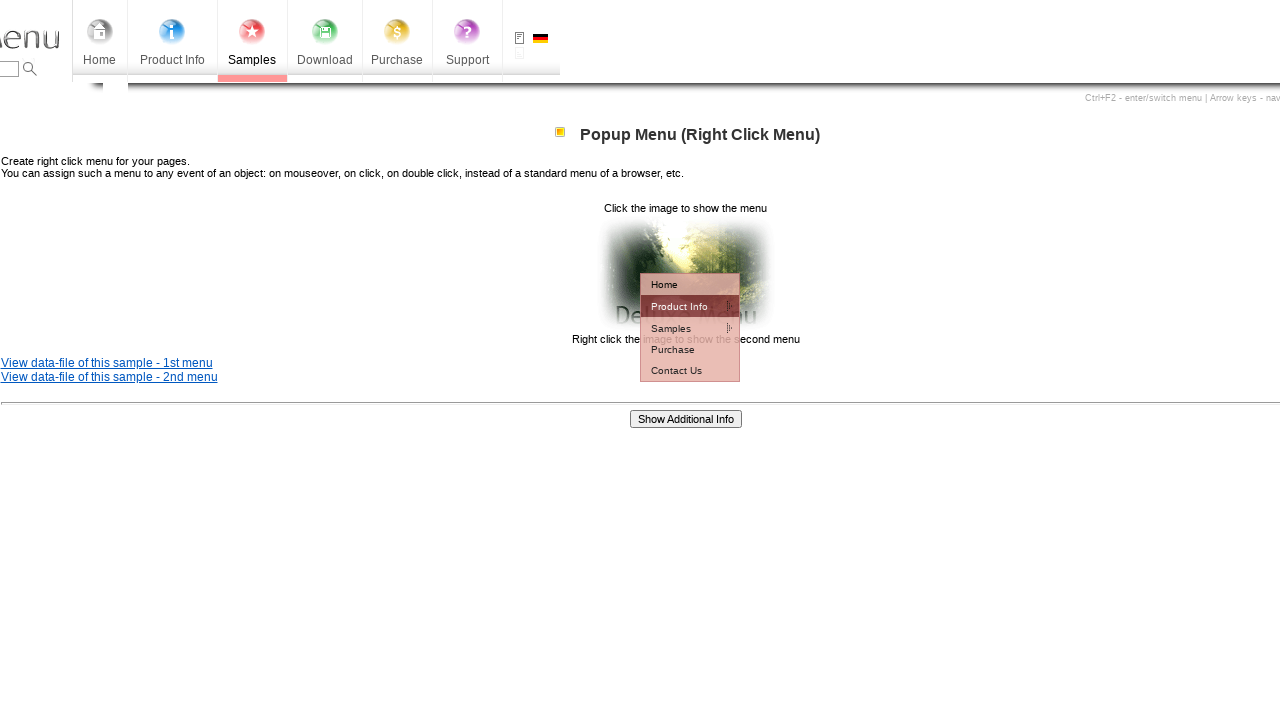

Second-level menu item became visible
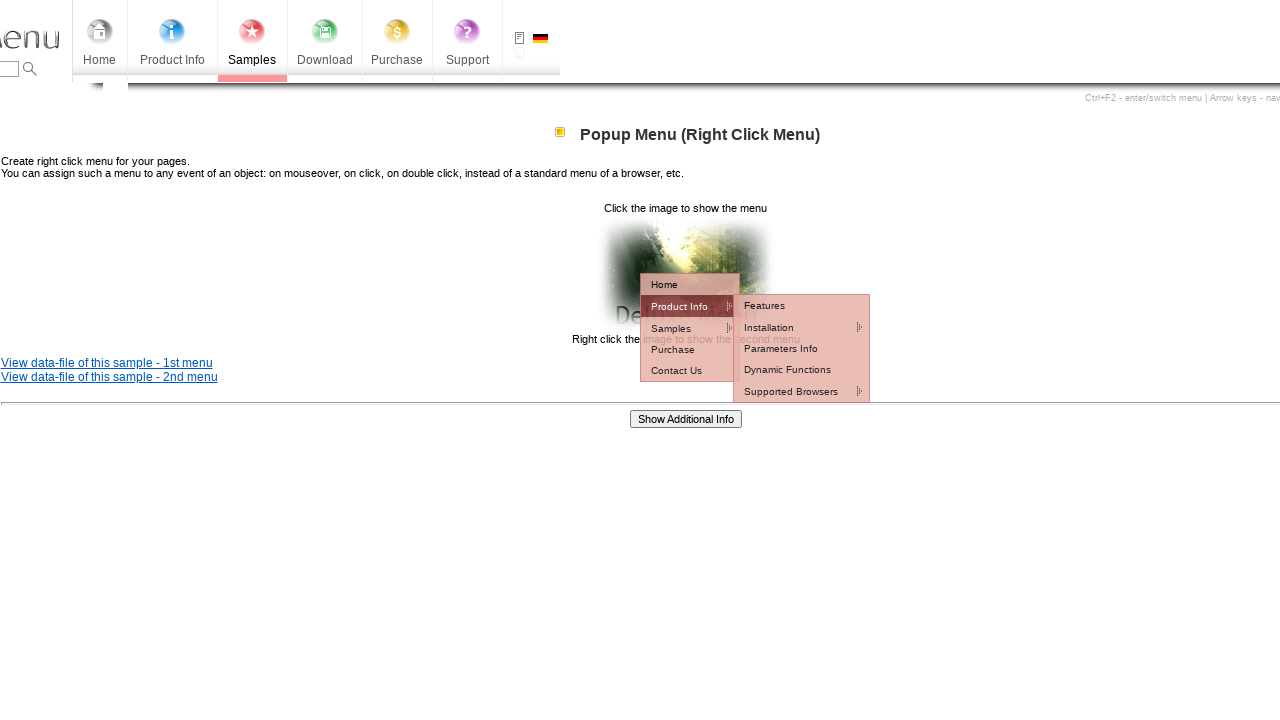

Hovered over second-level menu item at (788, 327) on #dm2m2i1tdT
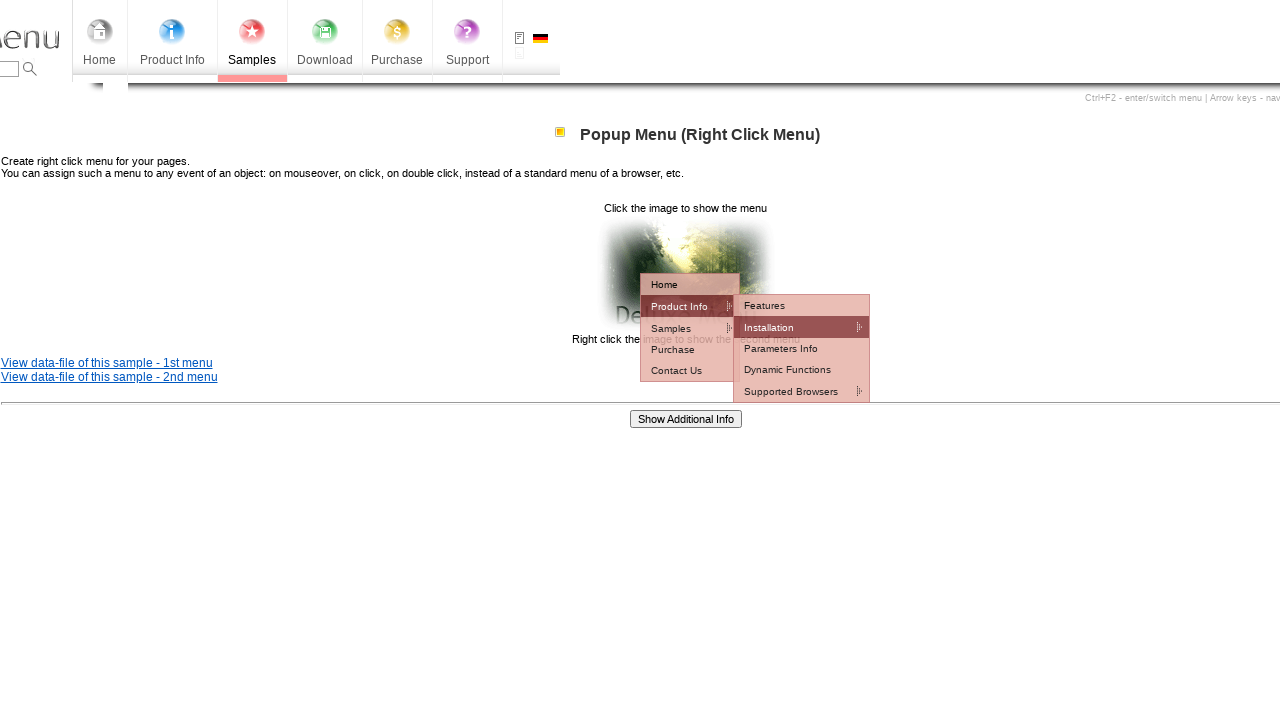

Third-level menu item became visible
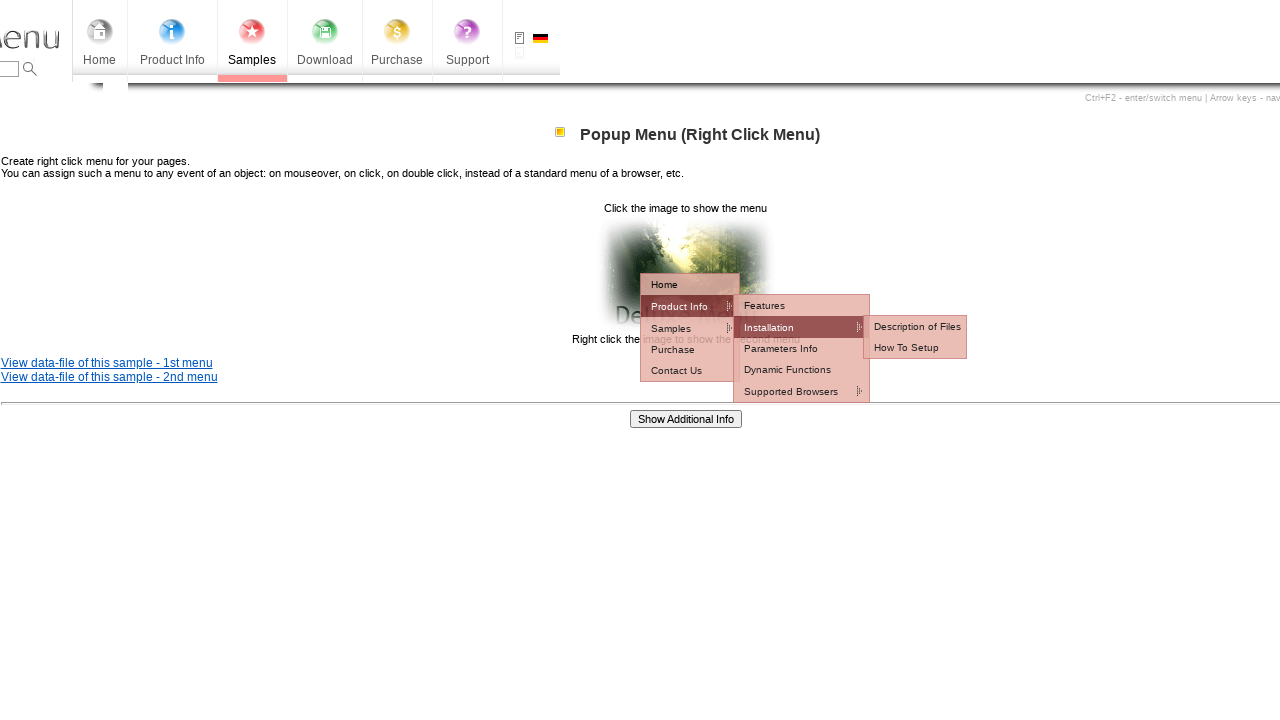

Clicked on third-level menu item to select submenu option at (915, 348) on #dm2m3i1tdT
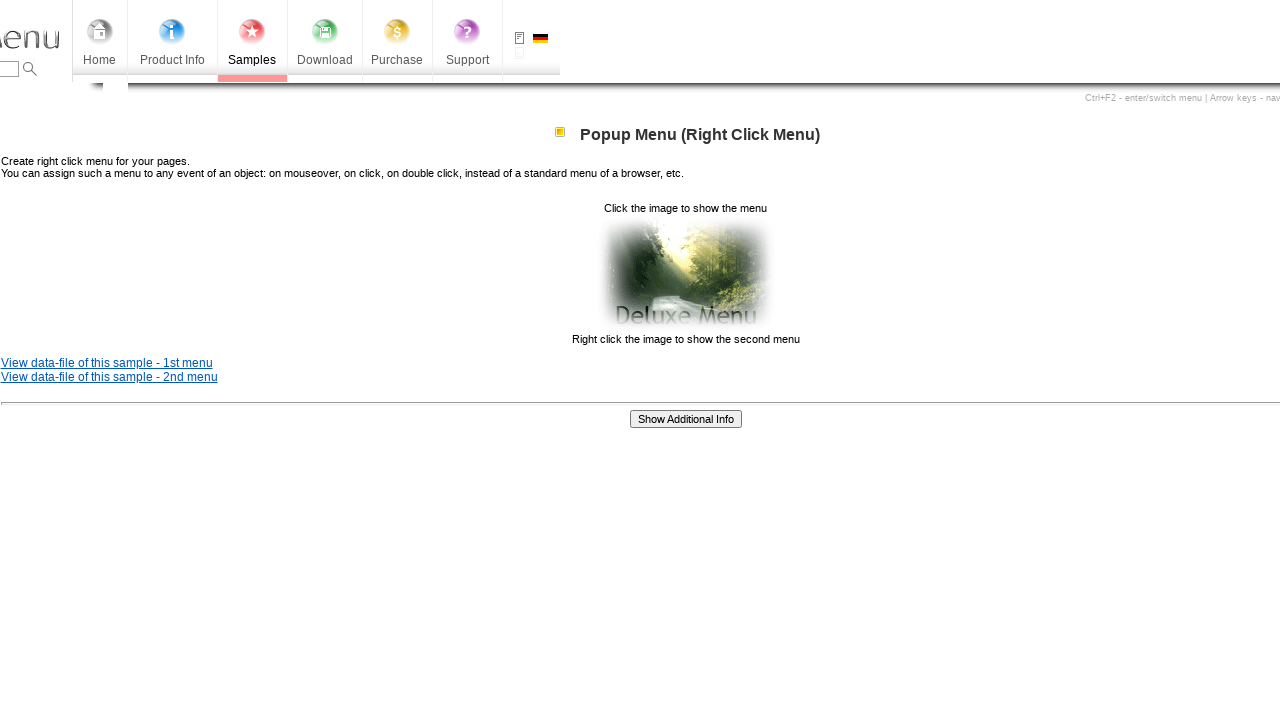

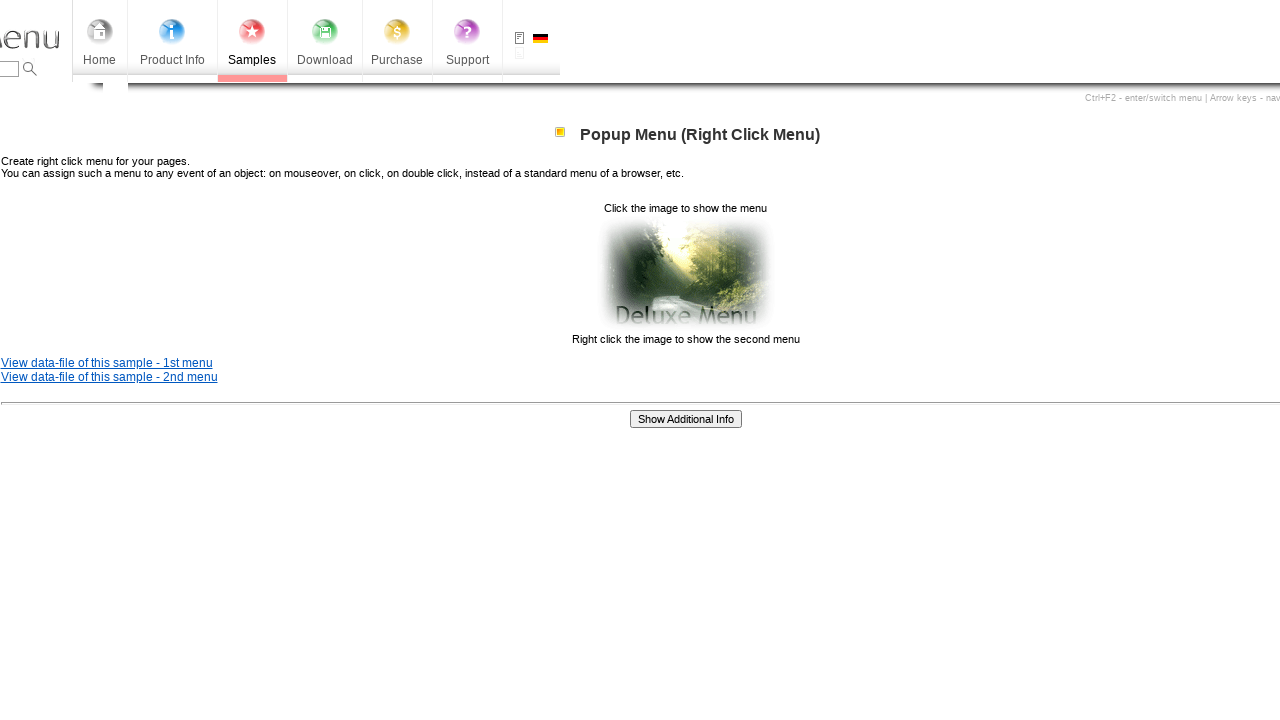